Tests unmarking todo items as complete by checking and then unchecking a checkbox

Starting URL: https://demo.playwright.dev/todomvc/

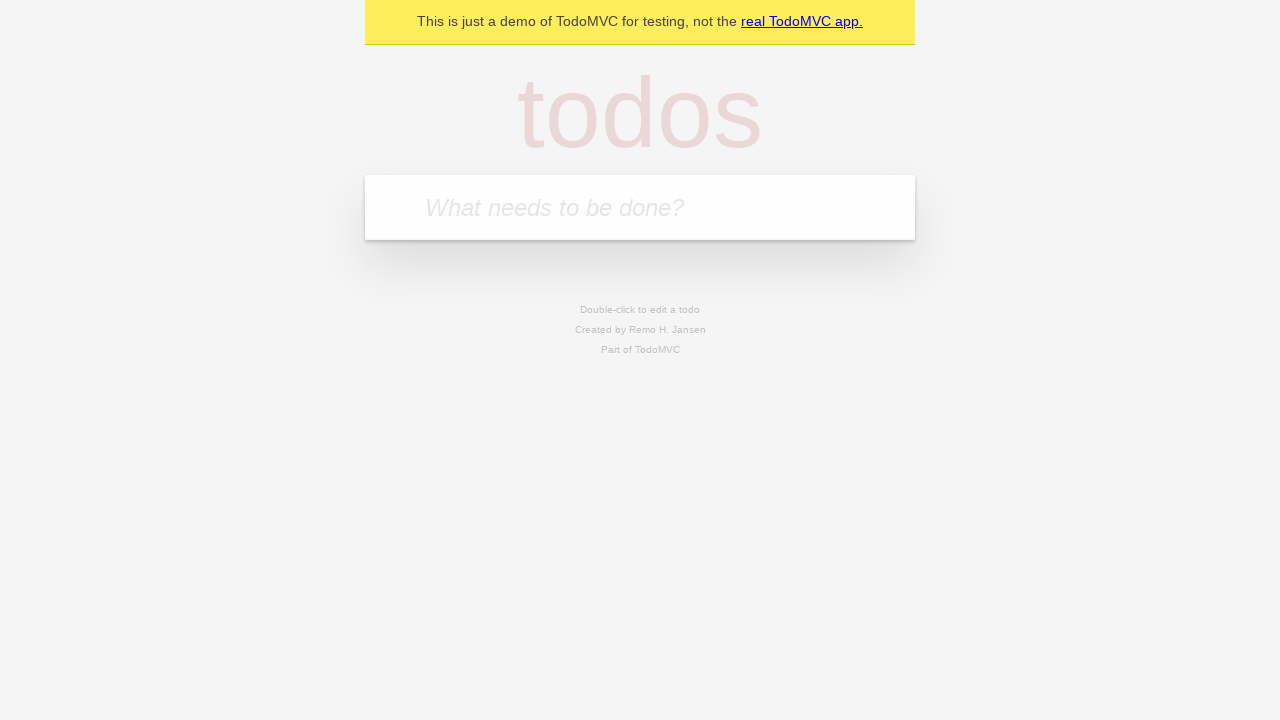

Filled new todo input with 'buy some cheese' on internal:attr=[placeholder="What needs to be done?"i]
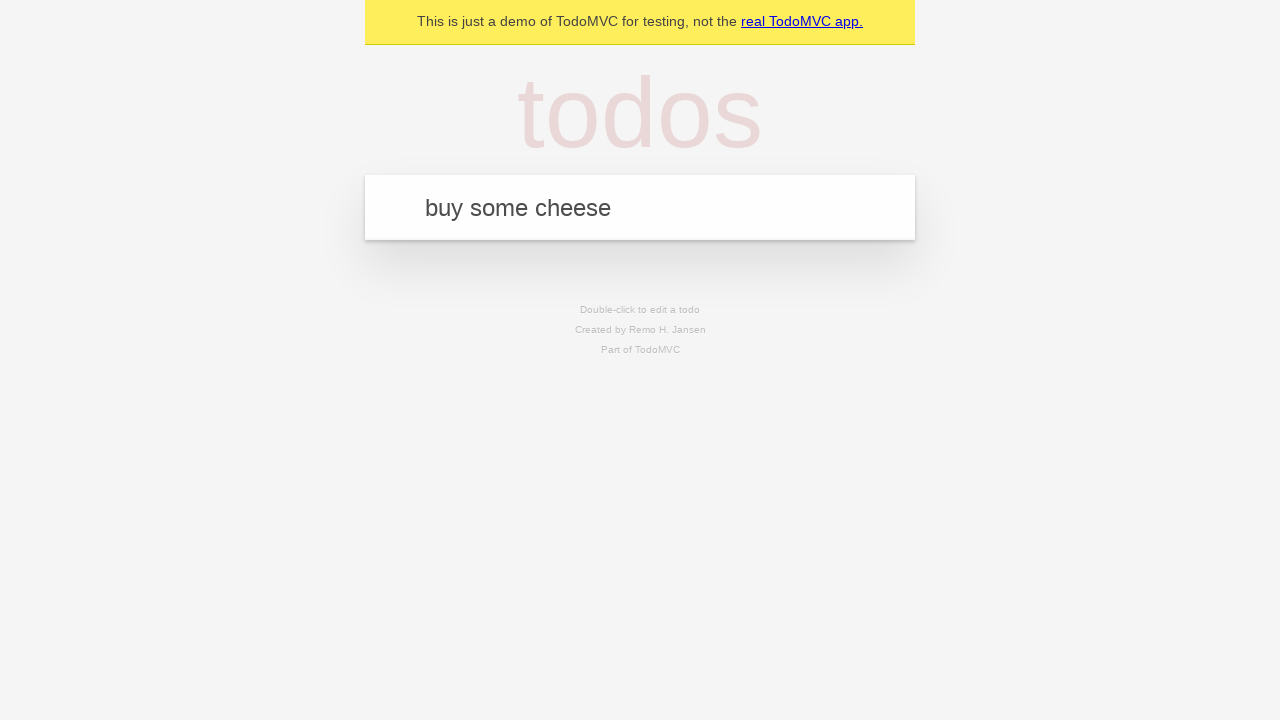

Pressed Enter to create first todo item on internal:attr=[placeholder="What needs to be done?"i]
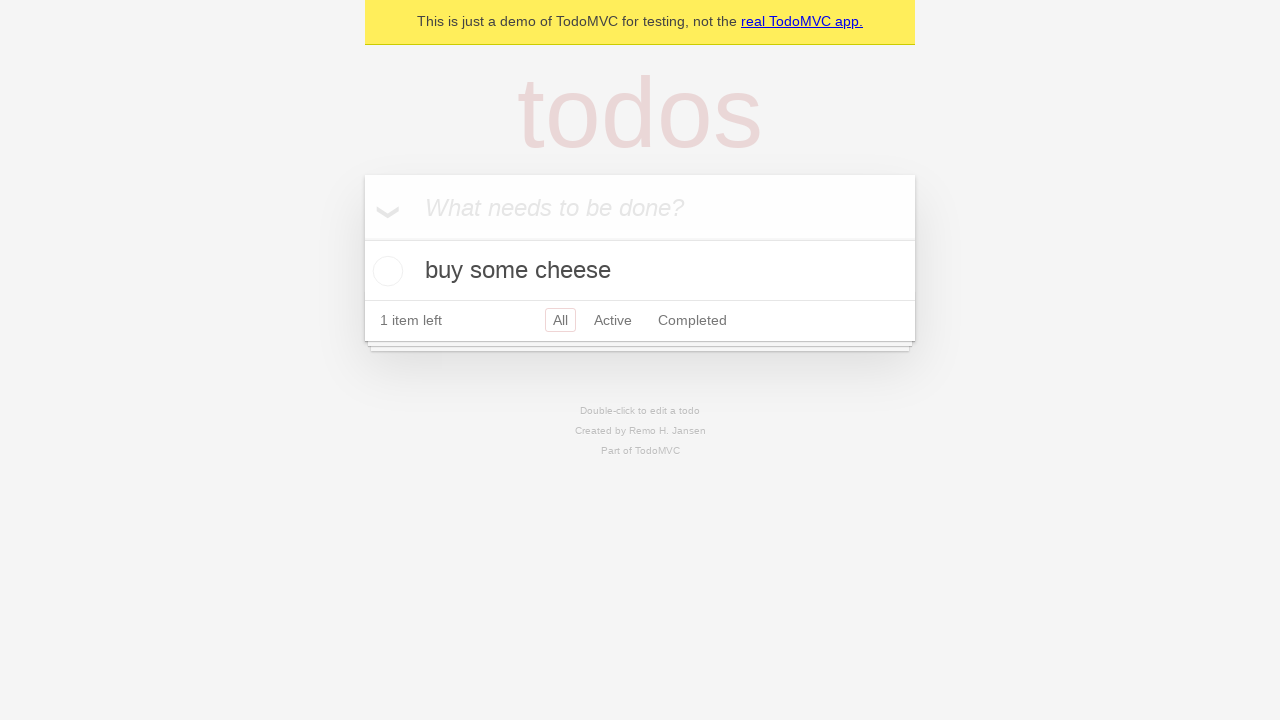

Filled new todo input with 'feed the cat' on internal:attr=[placeholder="What needs to be done?"i]
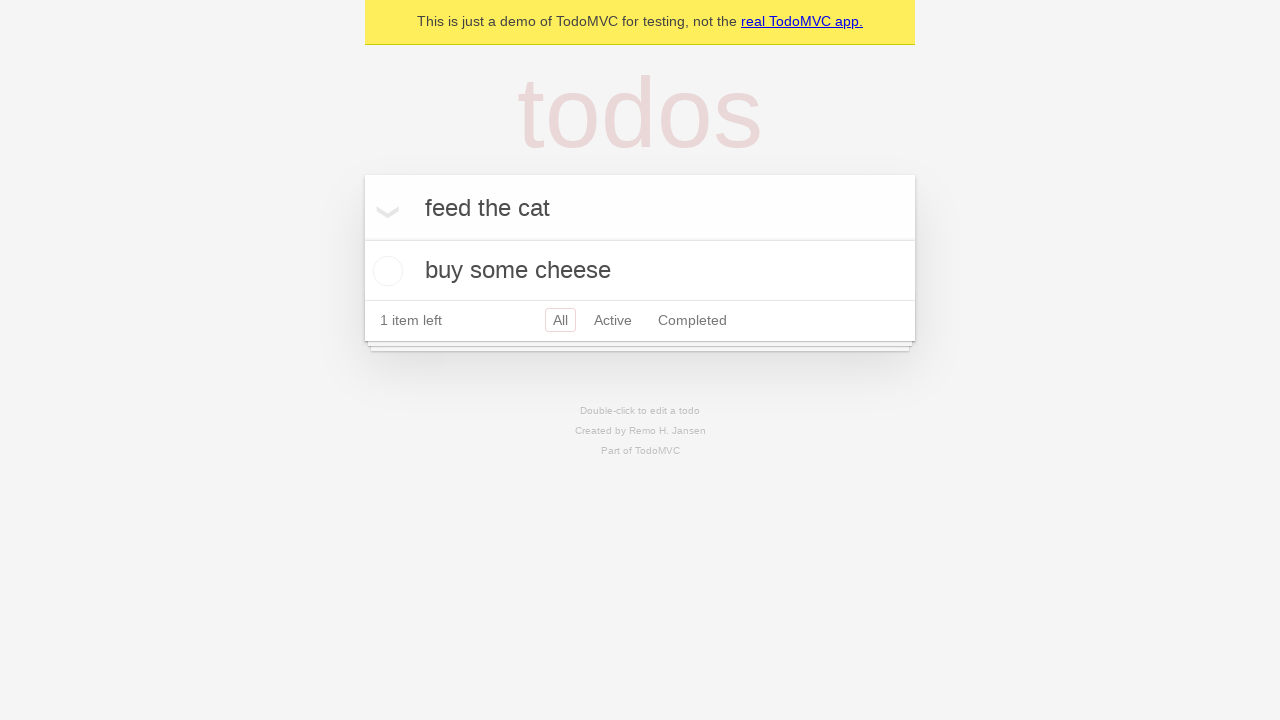

Pressed Enter to create second todo item on internal:attr=[placeholder="What needs to be done?"i]
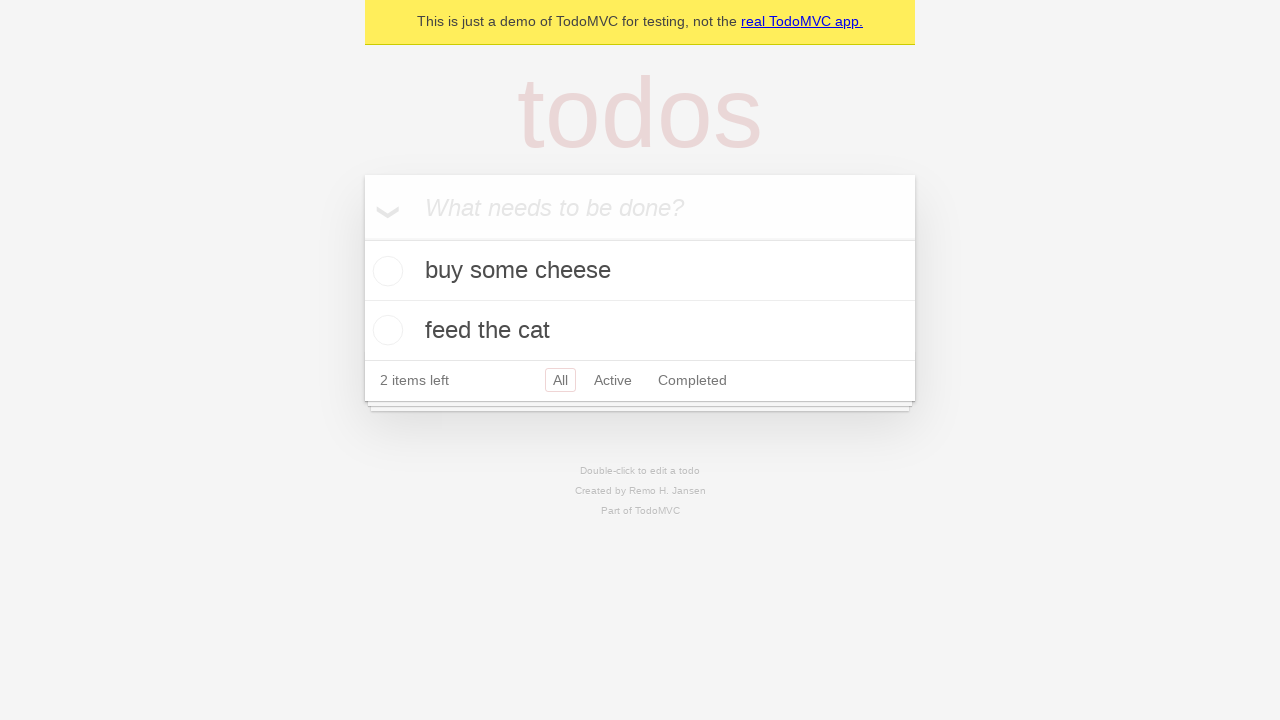

Checked the first todo item checkbox to mark as complete at (385, 271) on internal:testid=[data-testid="todo-item"s] >> nth=0 >> internal:role=checkbox
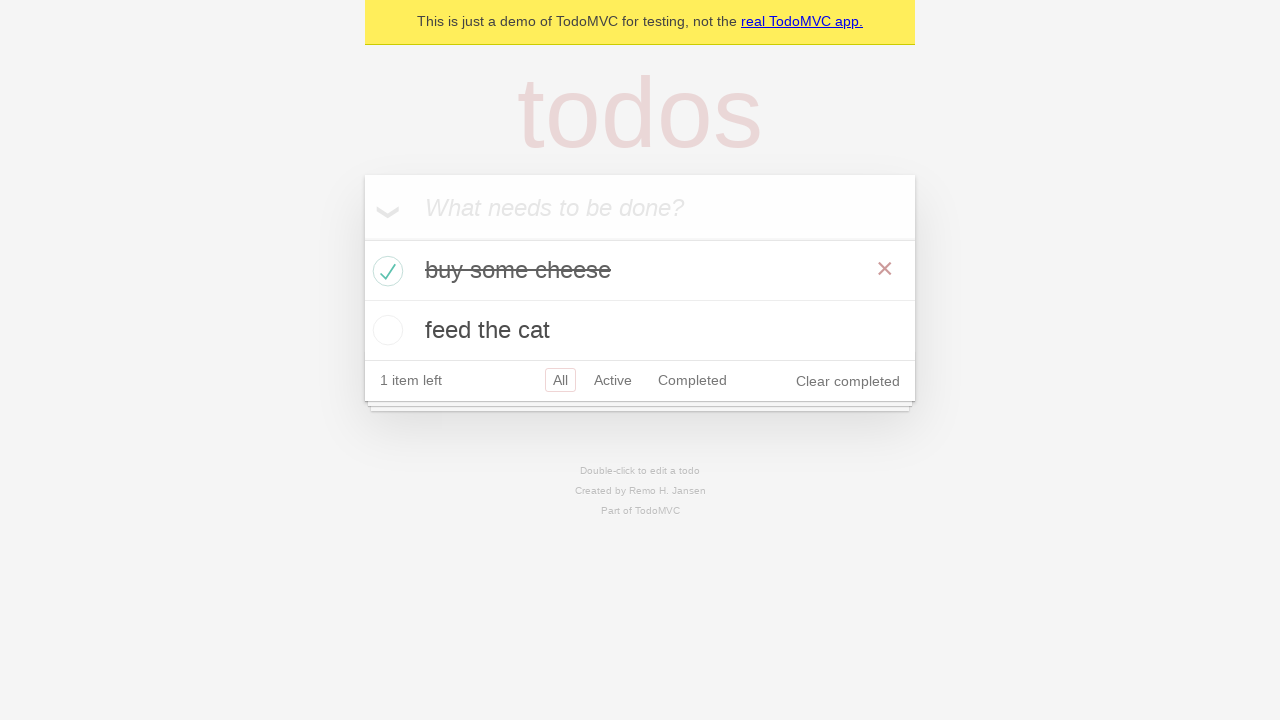

Unchecked the first todo item checkbox to mark as incomplete at (385, 271) on internal:testid=[data-testid="todo-item"s] >> nth=0 >> internal:role=checkbox
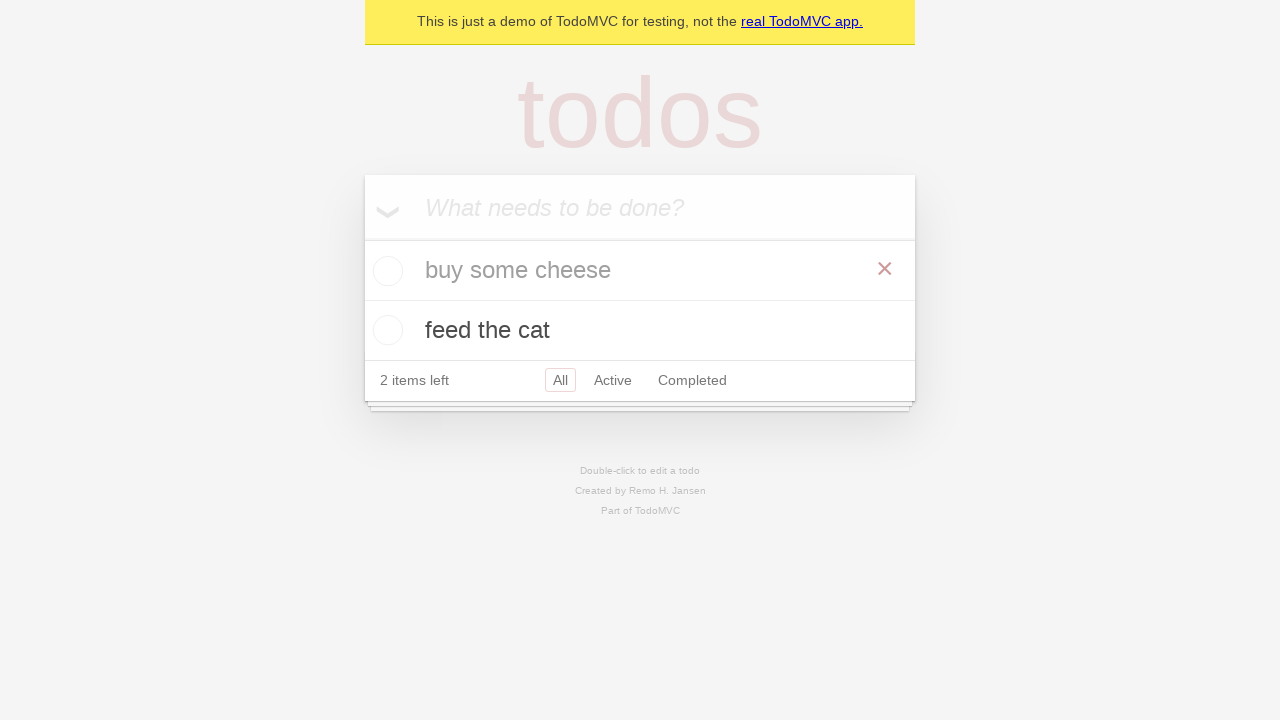

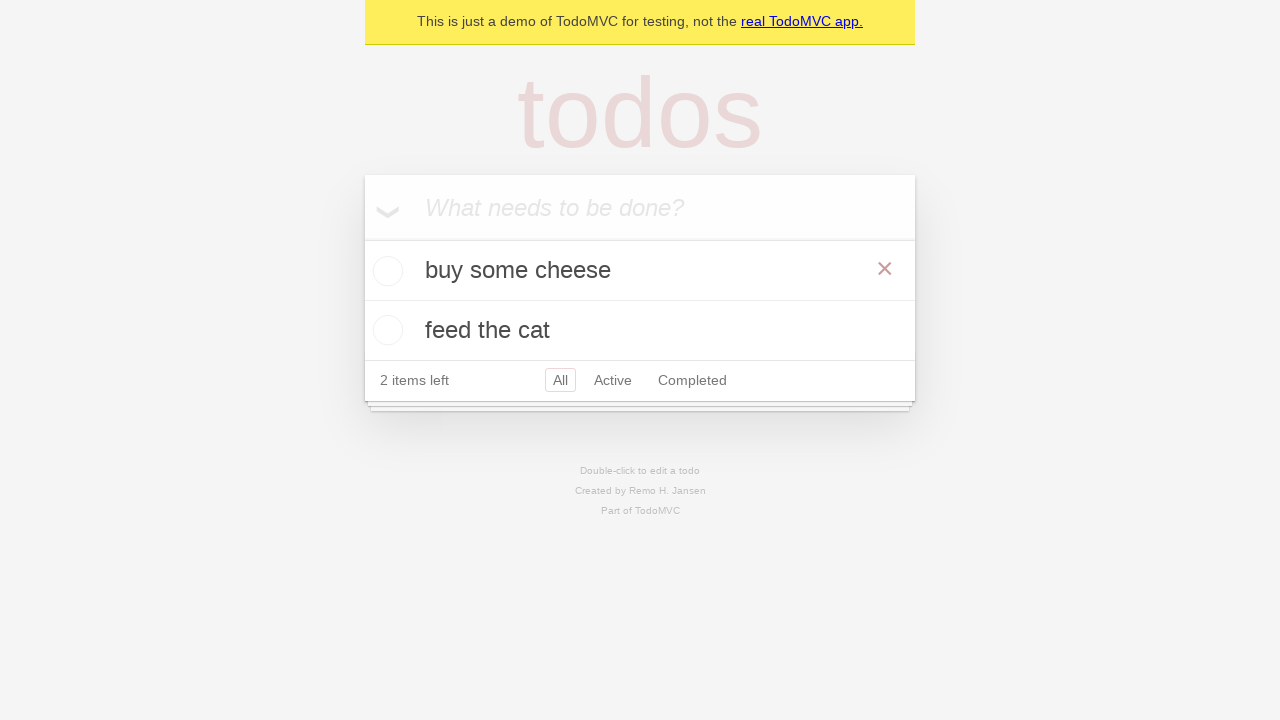